Tests the complete flight booking workflow on BlazeDemo including searching for flights, selecting a flight, filling passenger information, and verifying the purchase confirmation.

Starting URL: https://blazedemo.com

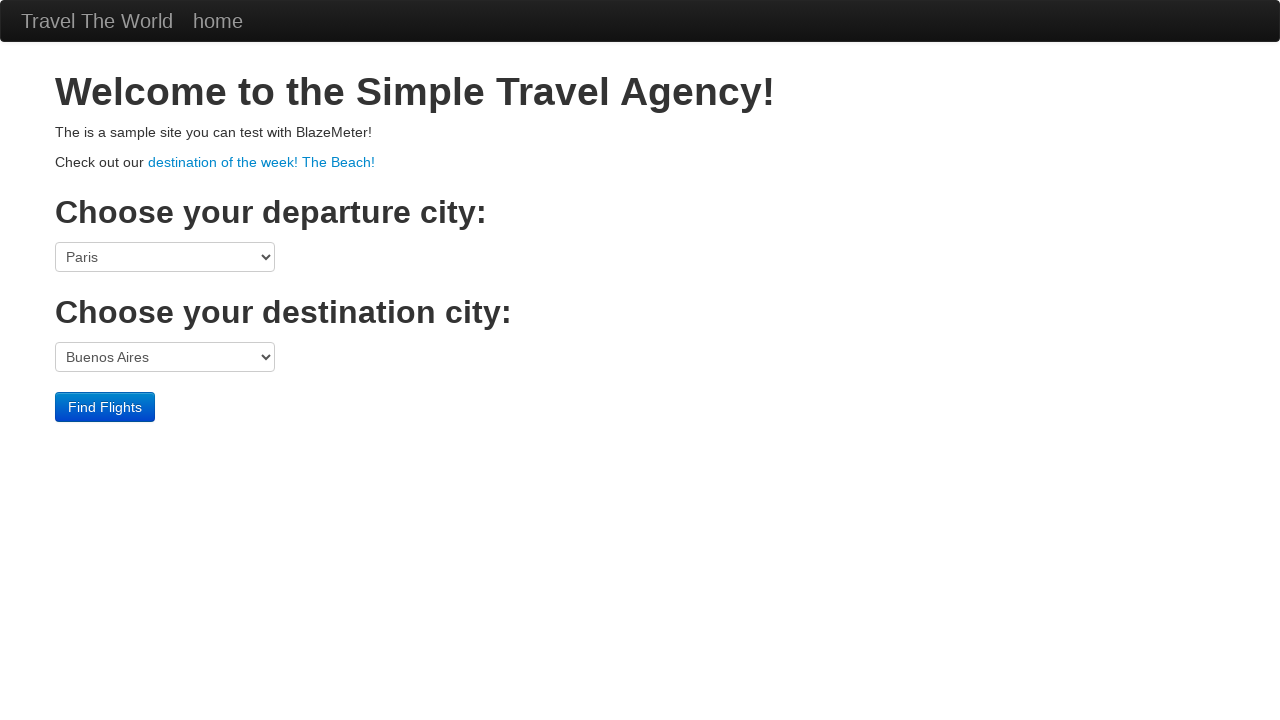

Clicked departure city dropdown at (165, 257) on select[name='fromPort']
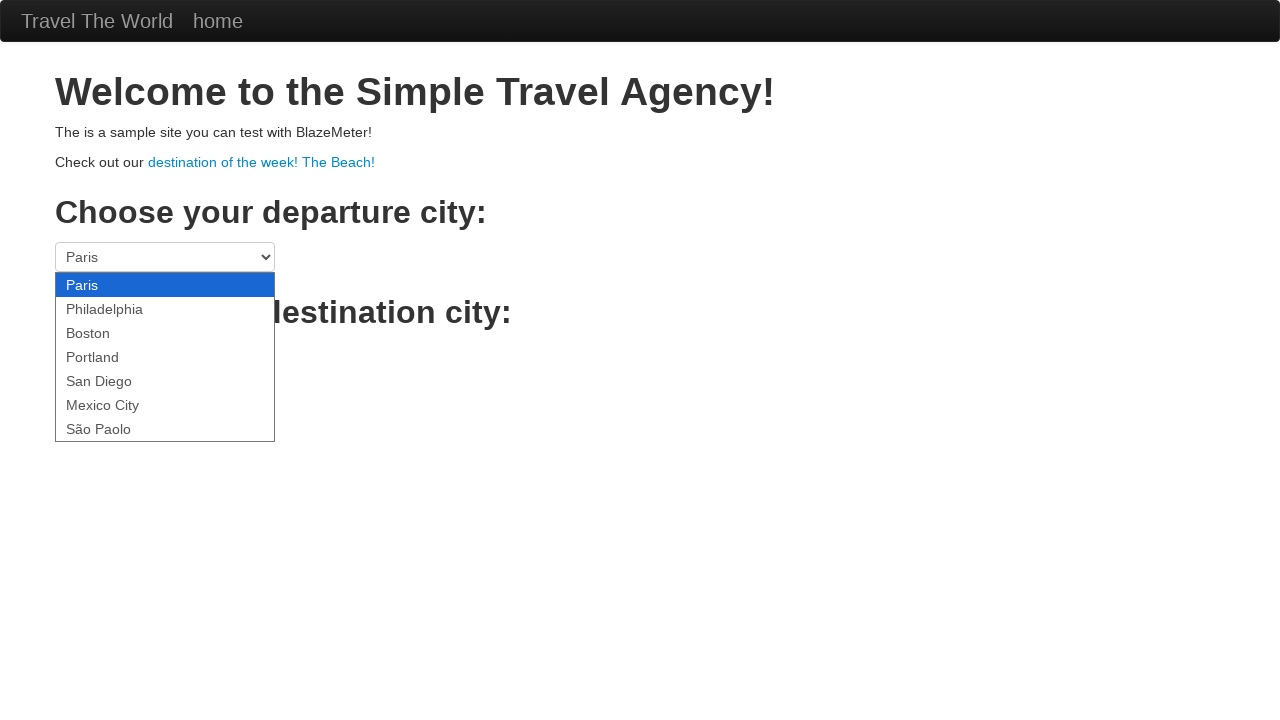

Selected Boston as departure city on select[name='fromPort']
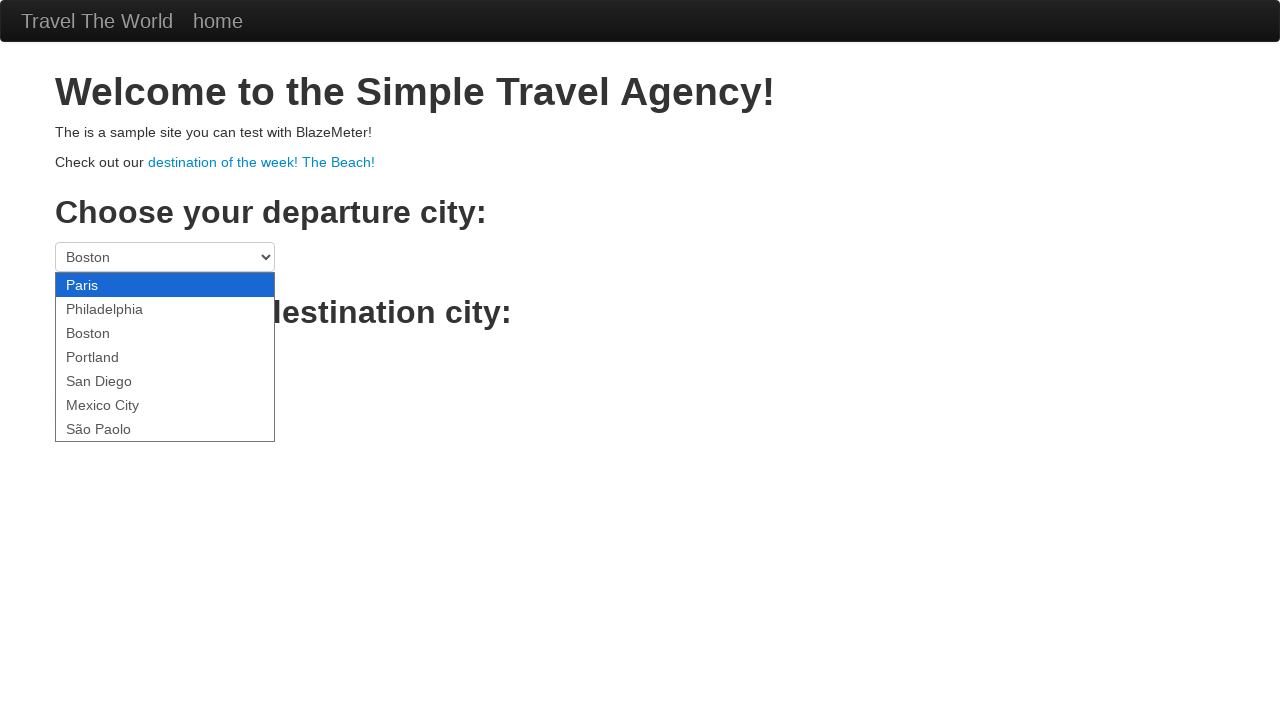

Clicked destination city dropdown at (165, 357) on select[name='toPort']
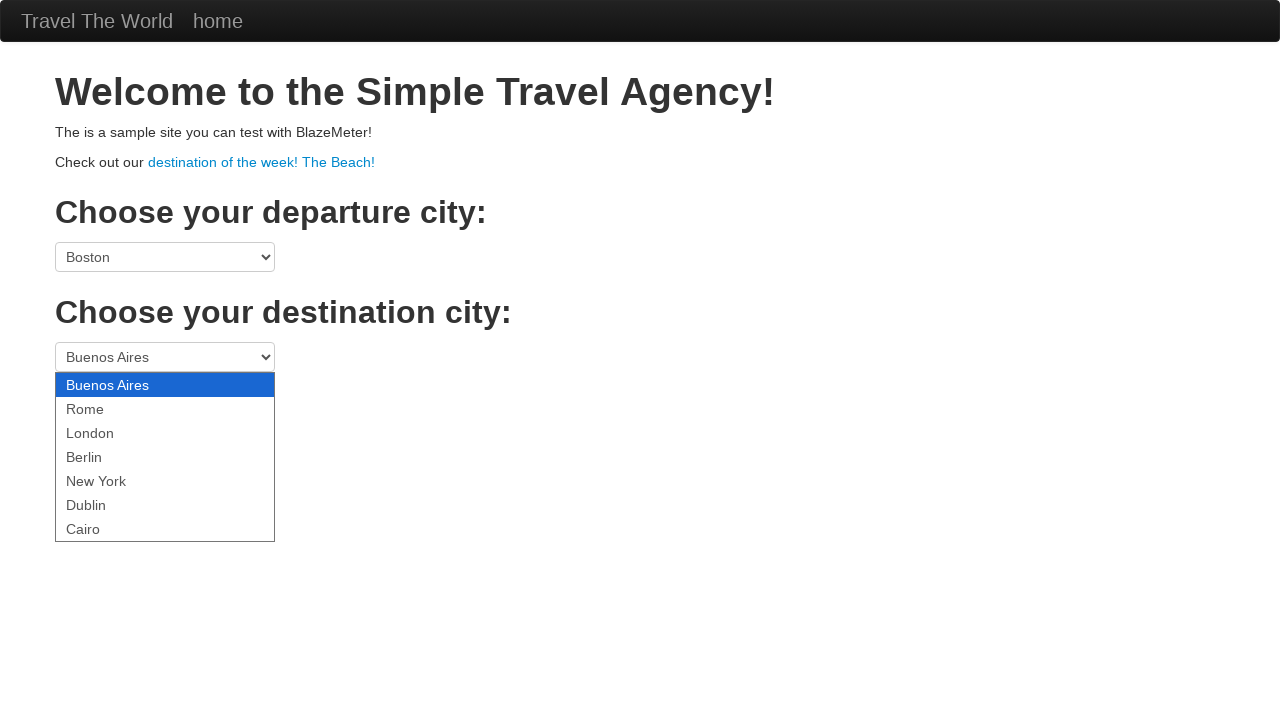

Selected London as destination city on select[name='toPort']
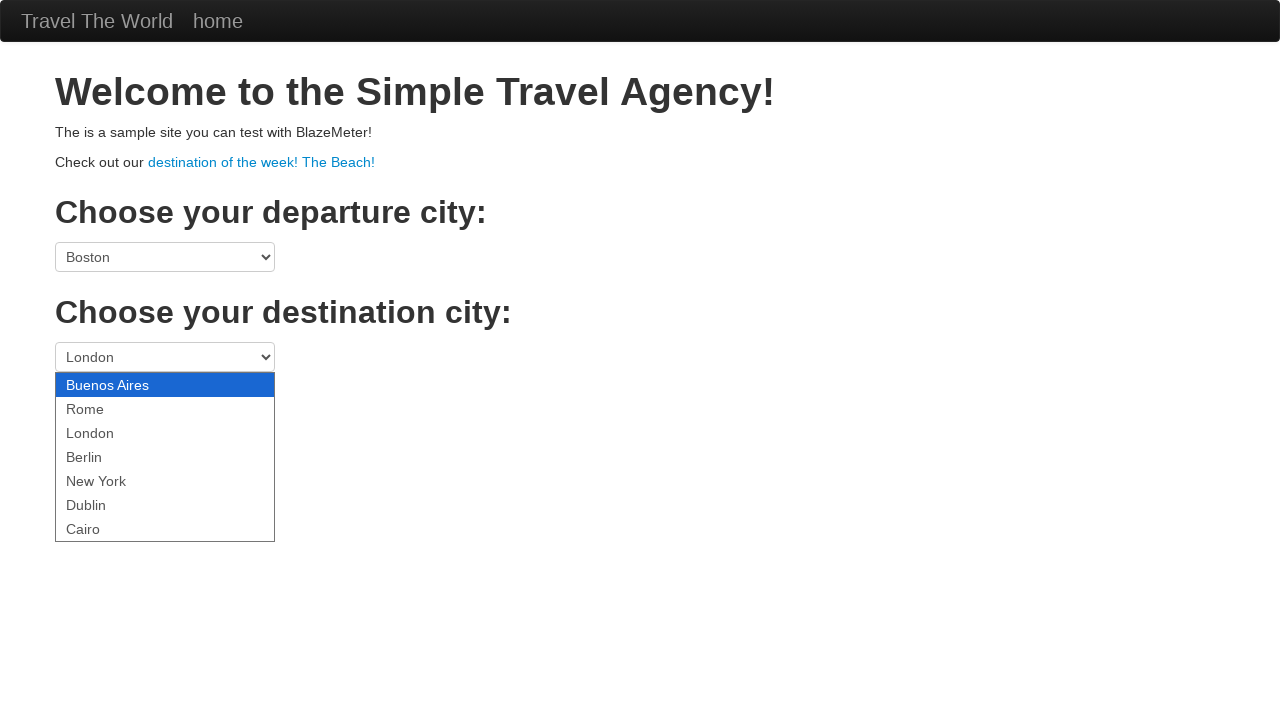

Clicked Find Flights button to search for flights at (105, 407) on .btn-primary
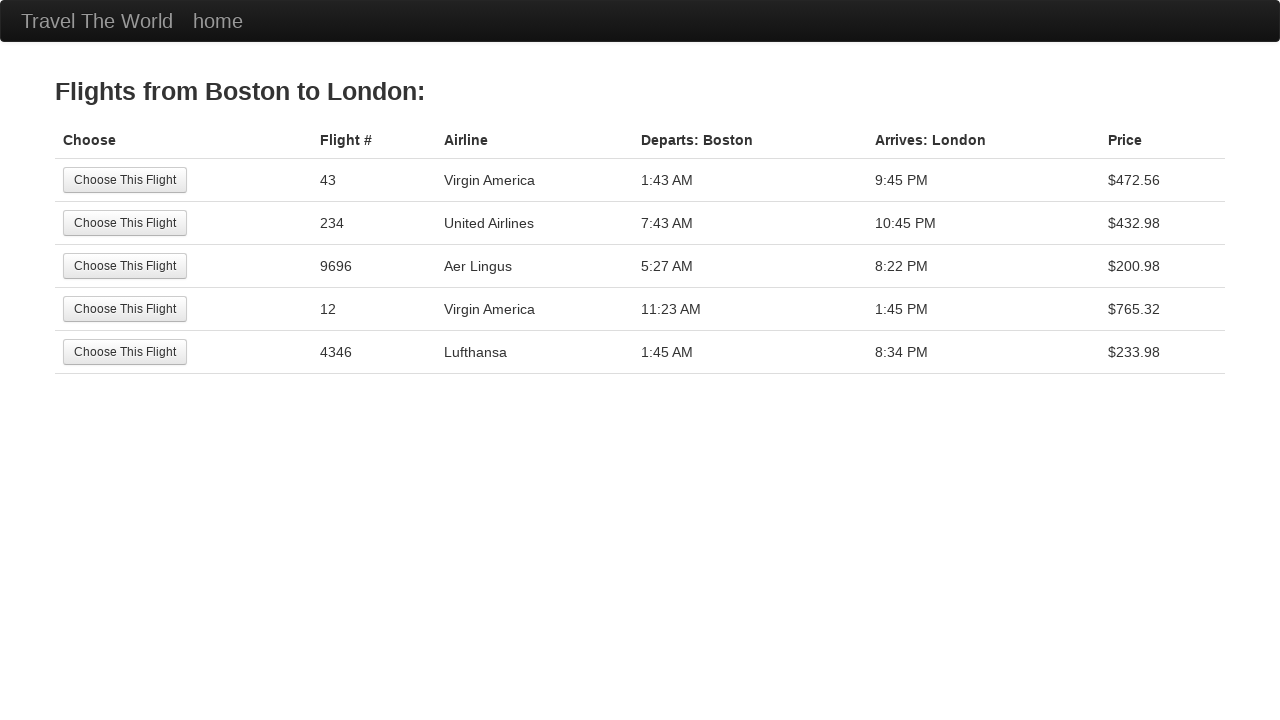

Flight results page loaded with available flights
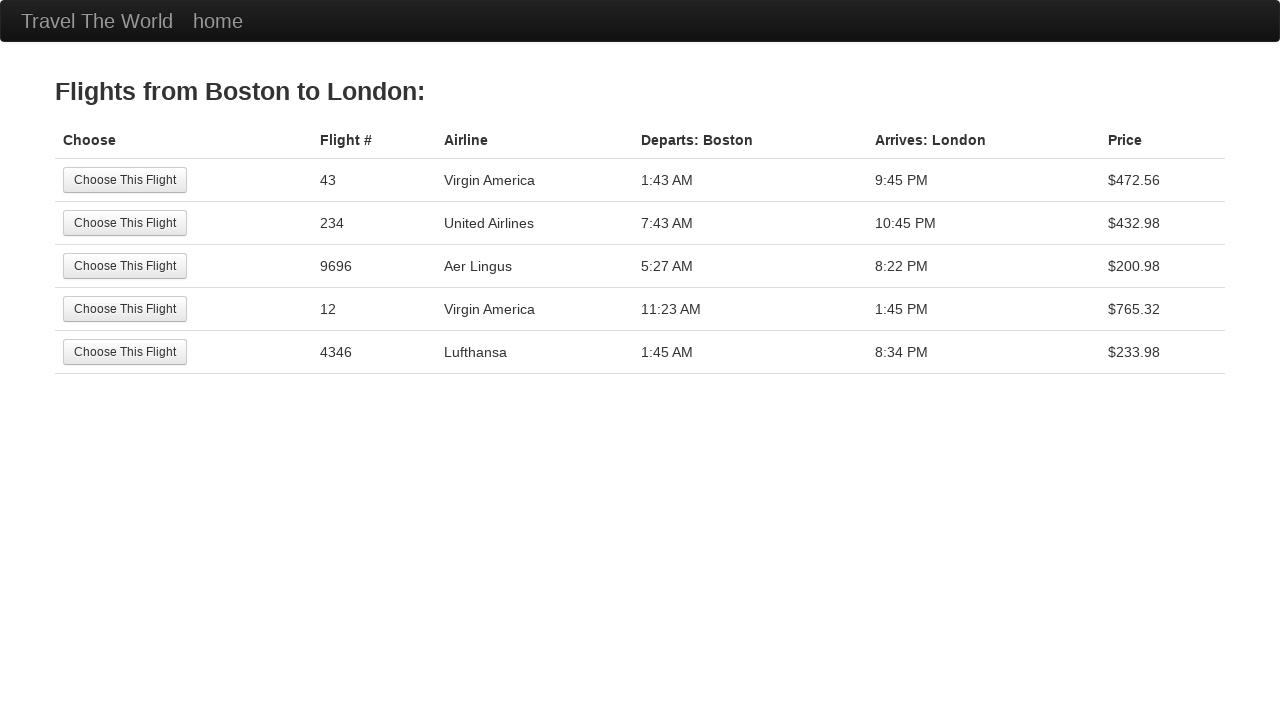

Selected the 5th flight option at (125, 352) on tr:nth-child(5) .btn
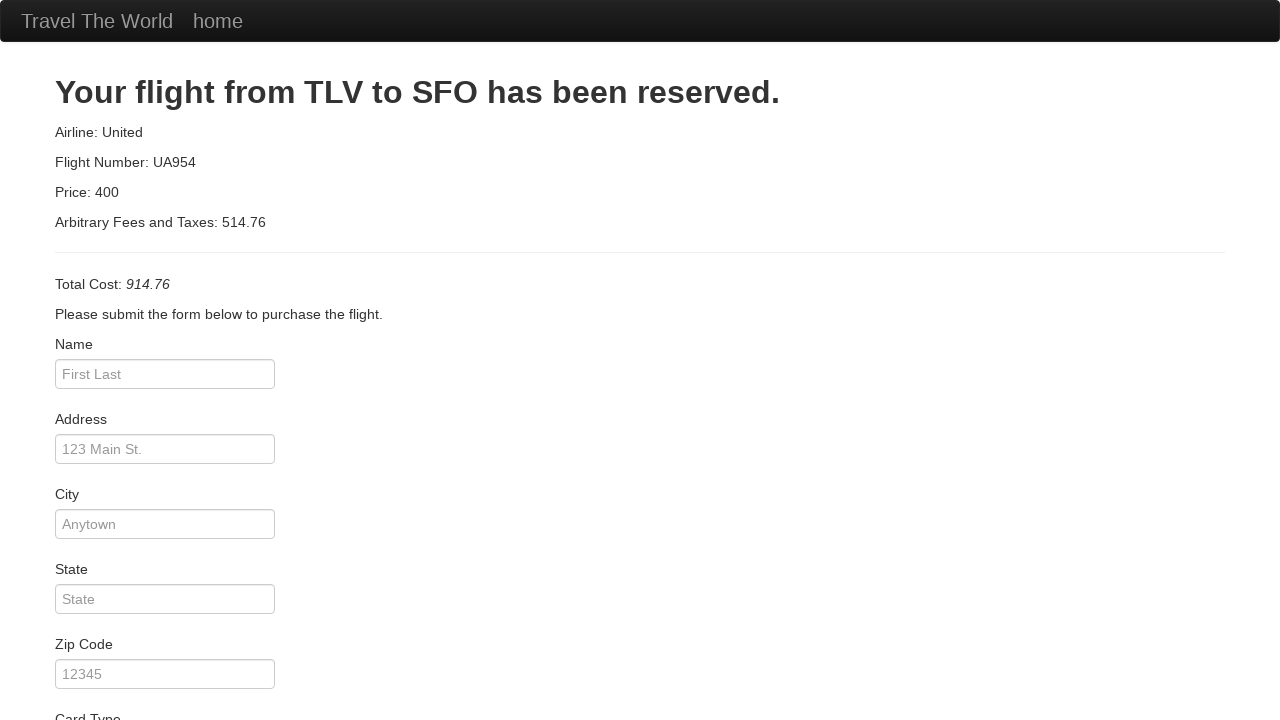

Entered passenger name: John Smith on #inputName
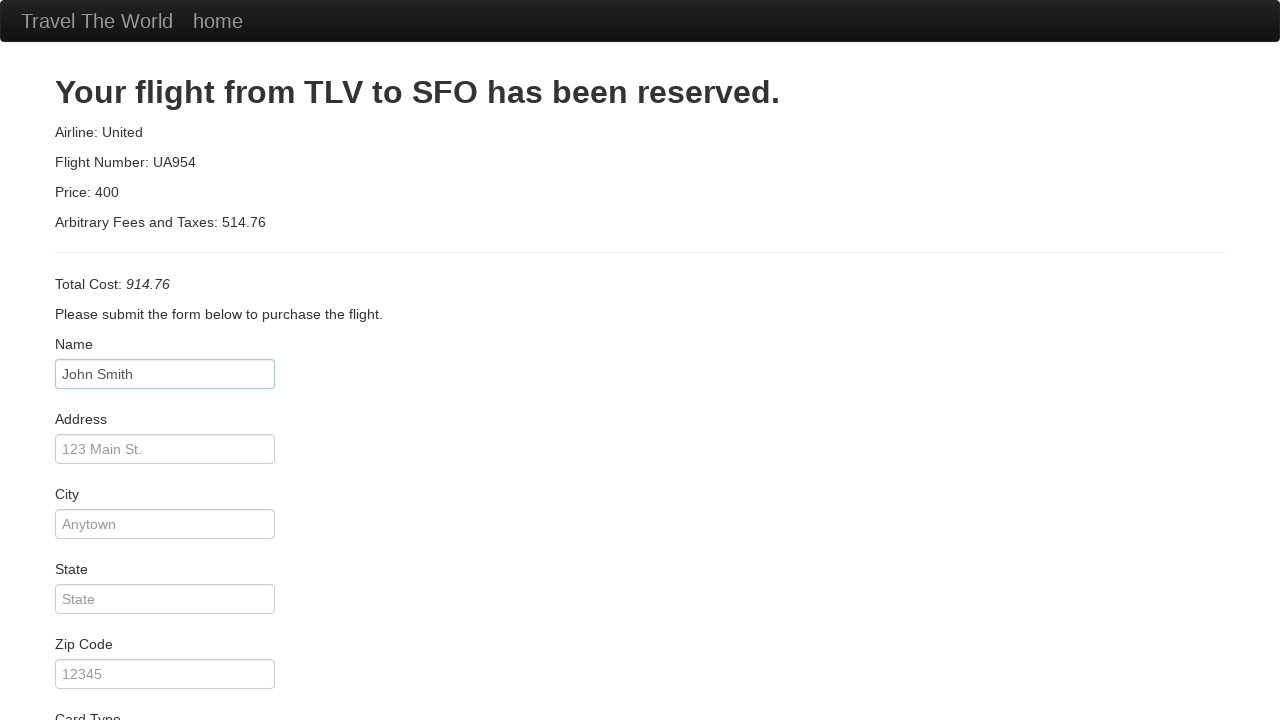

Entered passenger address: 123 Main St. on #address
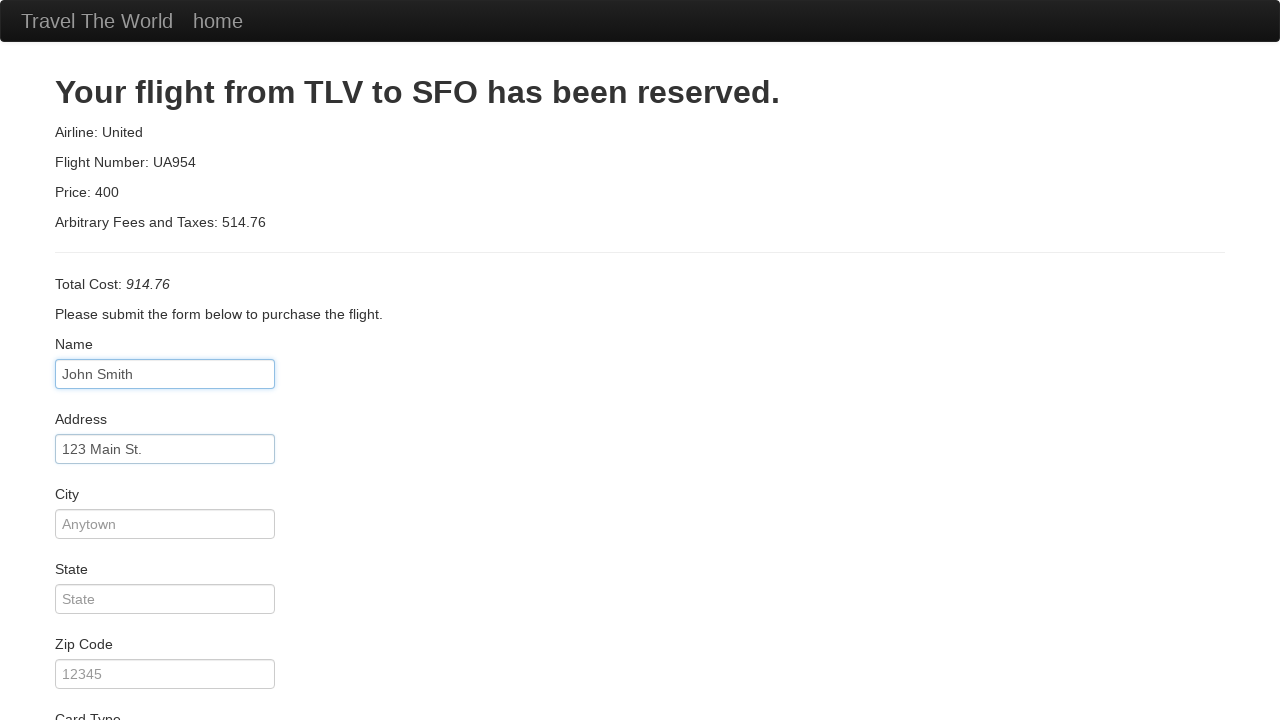

Entered passenger city: Anytown on #city
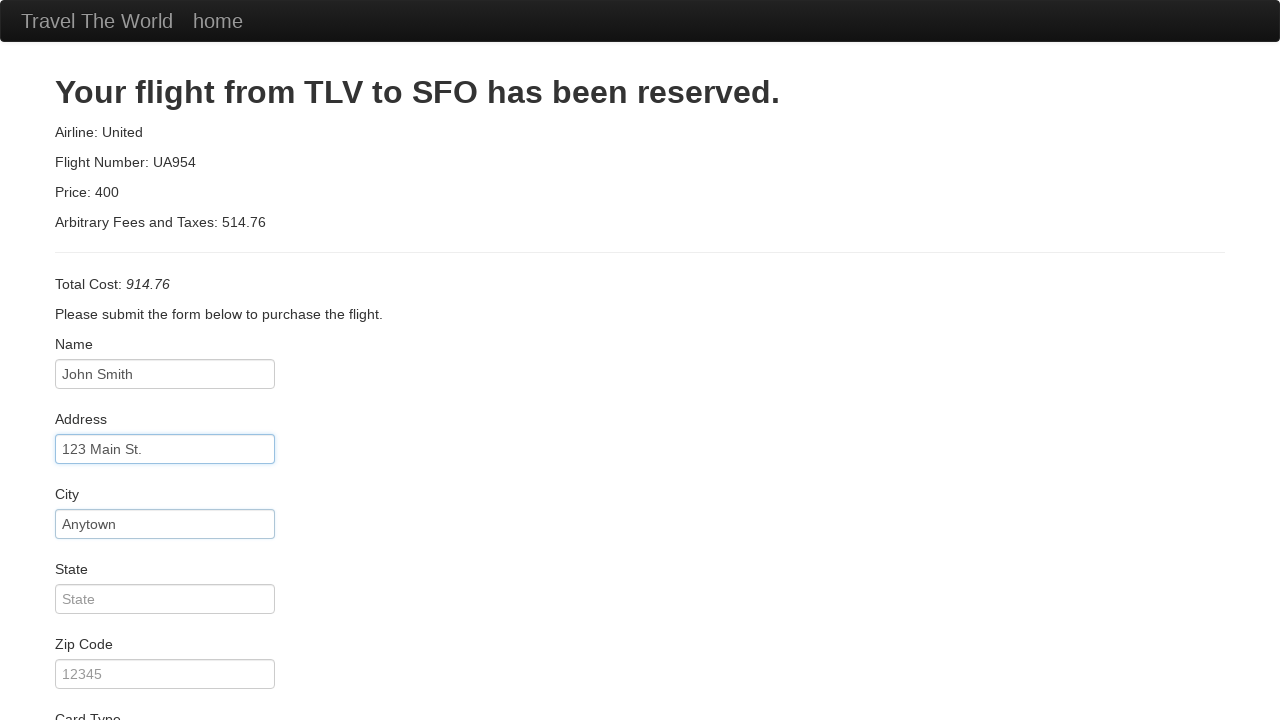

Entered passenger state: State on #state
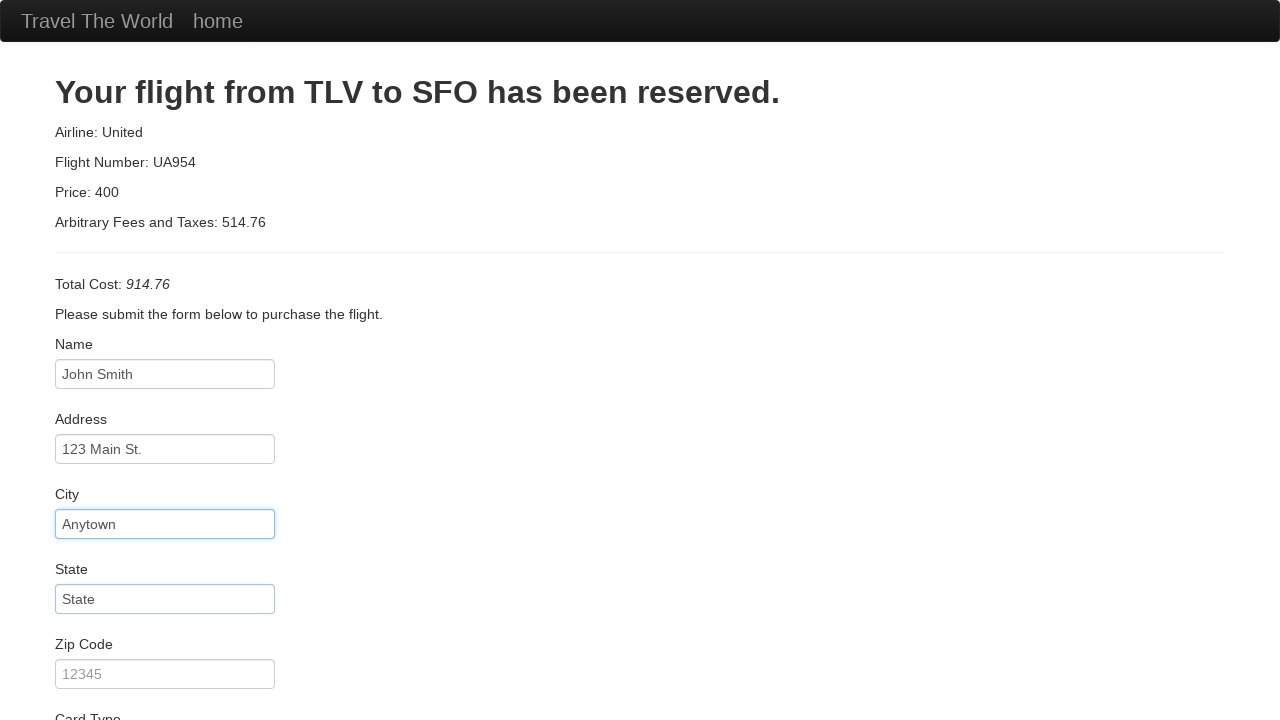

Entered passenger zip code: 12345 on #zipCode
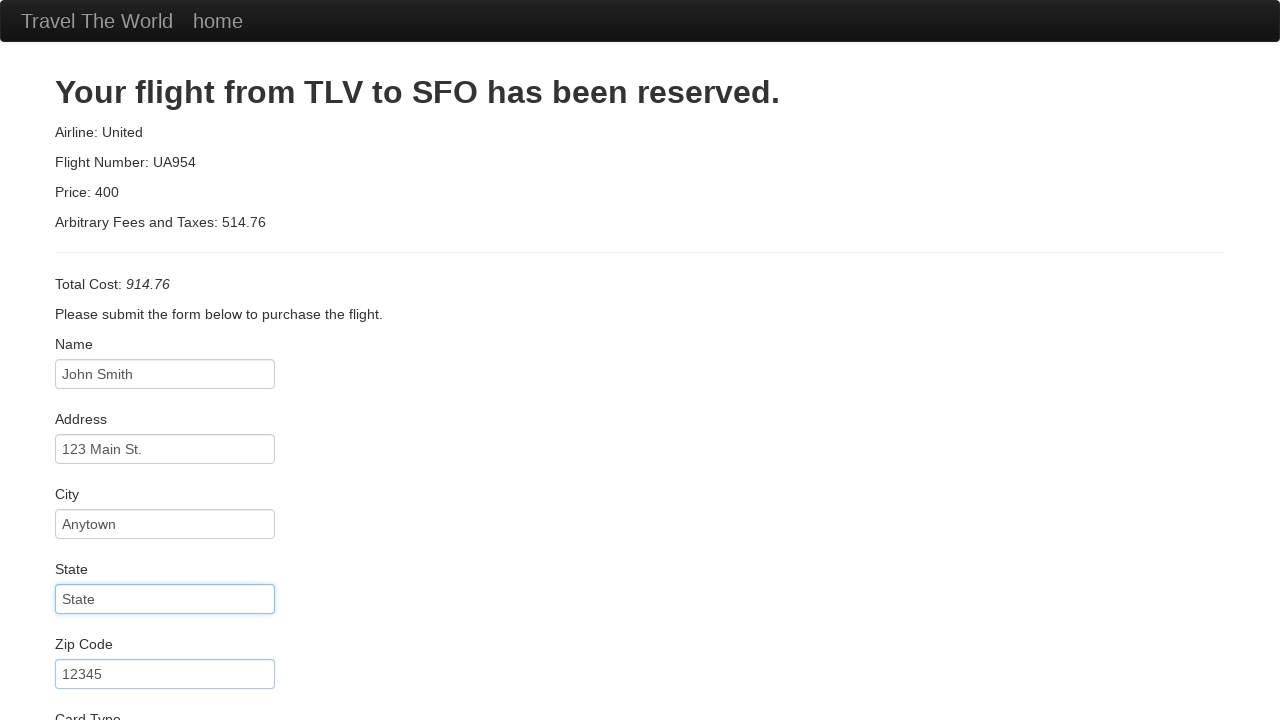

Entered credit card number on #creditCardNumber
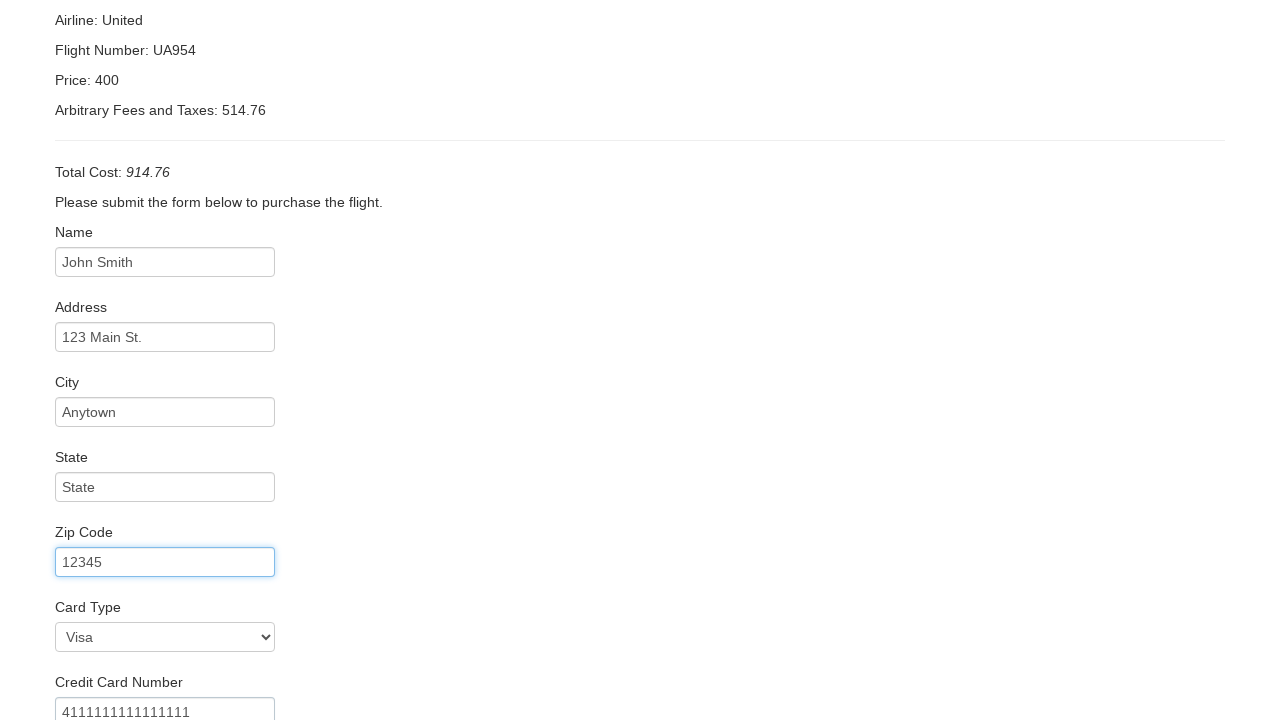

Entered credit card expiration year: 2025 on #creditCardYear
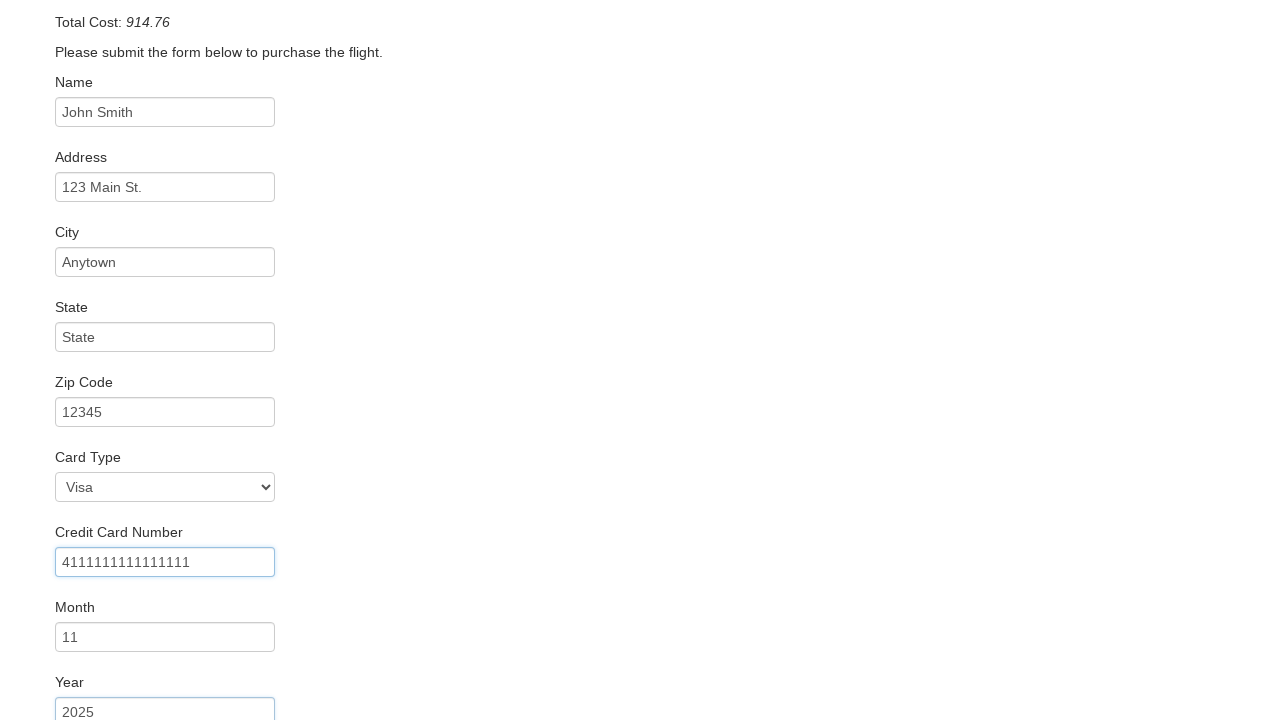

Entered name on card: John Smith on #nameOnCard
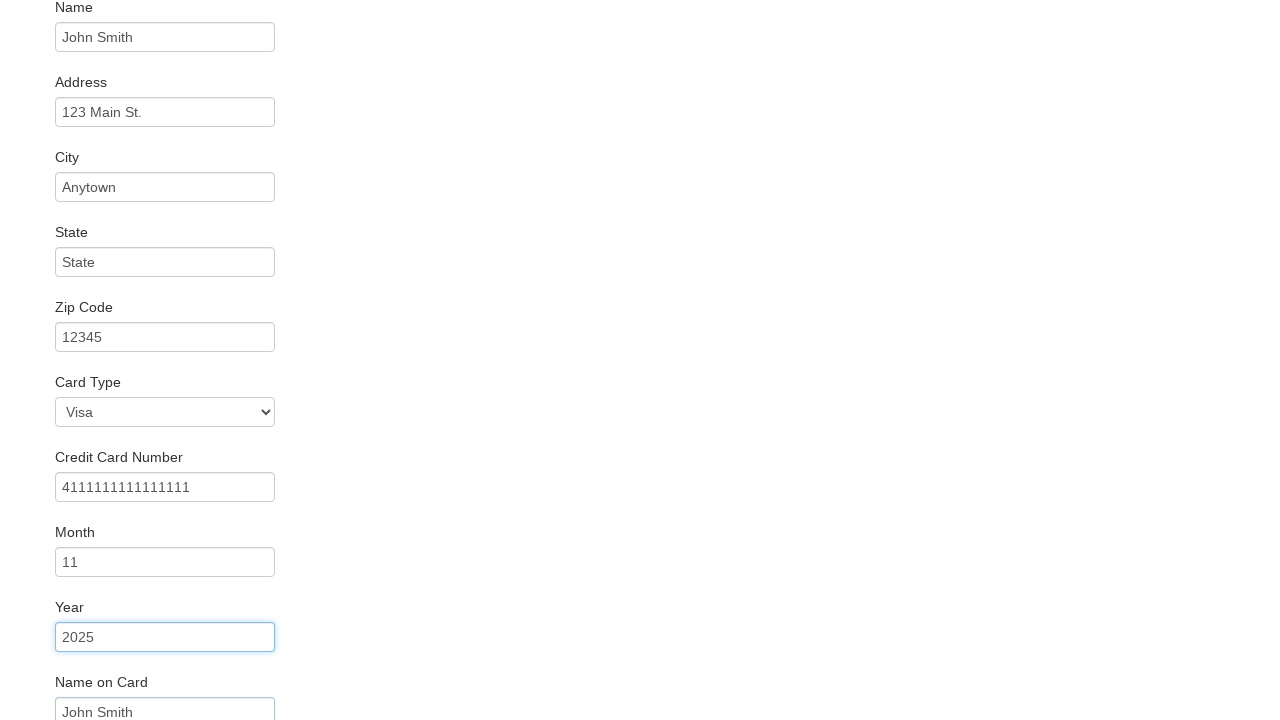

Checked 'Remember Me' checkbox at (62, 656) on #rememberMe
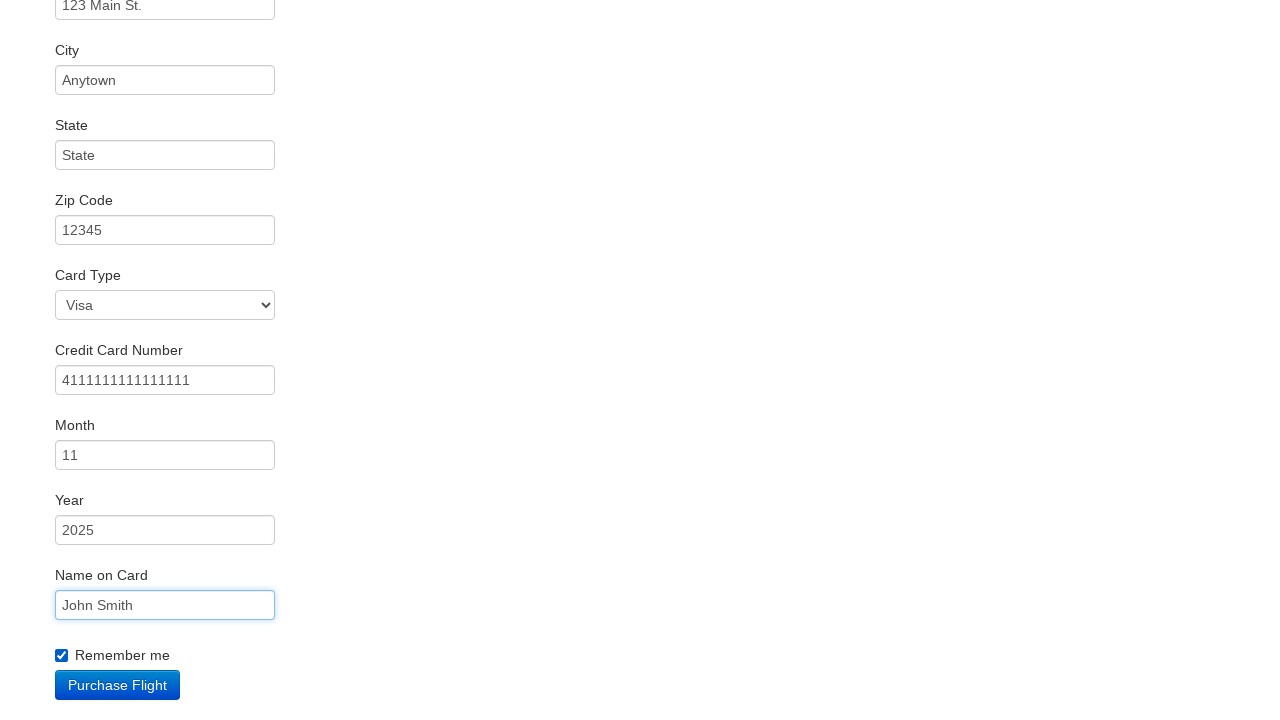

Clicked Purchase Flight button to complete transaction at (118, 685) on .btn-primary
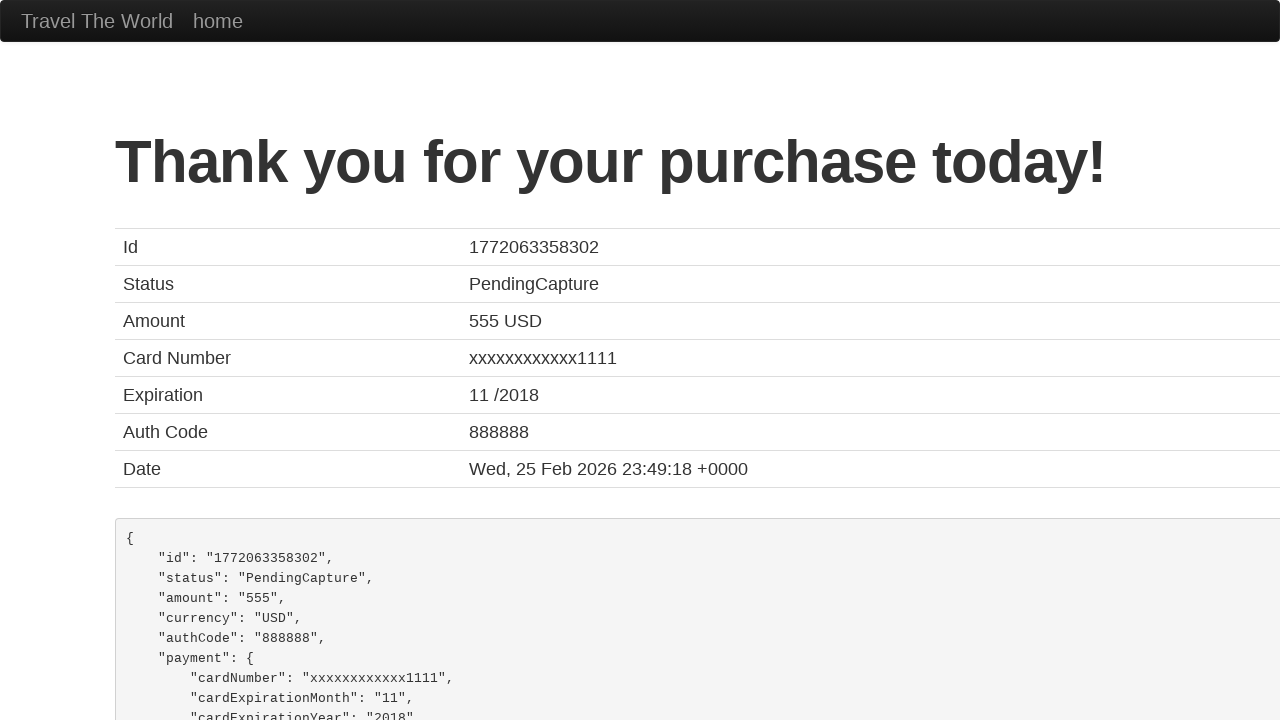

Purchase confirmation page displayed with success message
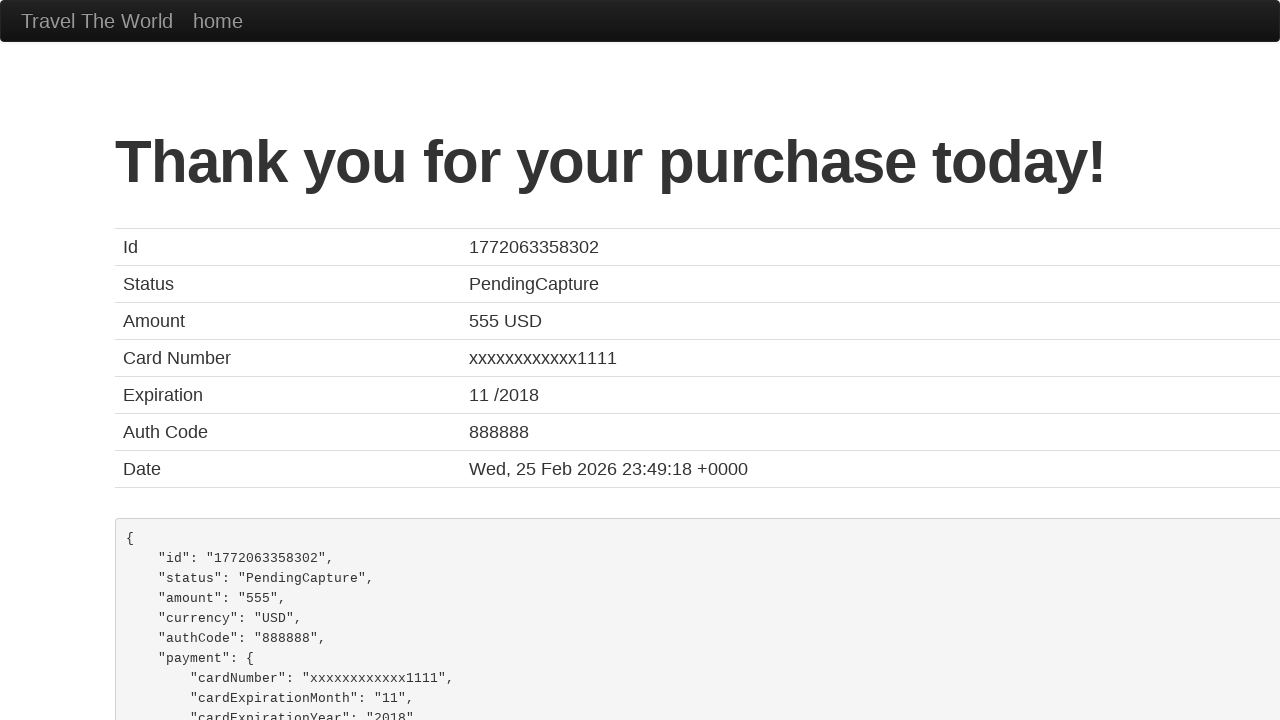

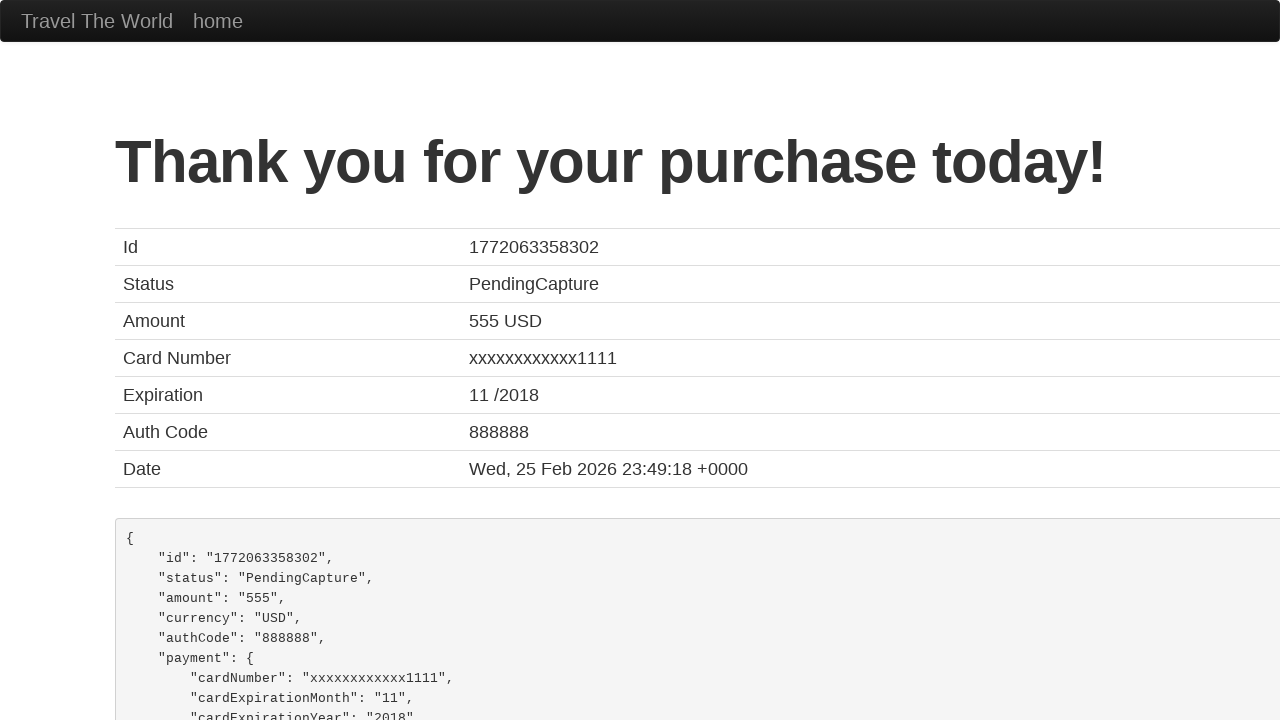